Tests unmarking todo items as complete by unchecking their checkboxes after they were checked

Starting URL: https://demo.playwright.dev/todomvc

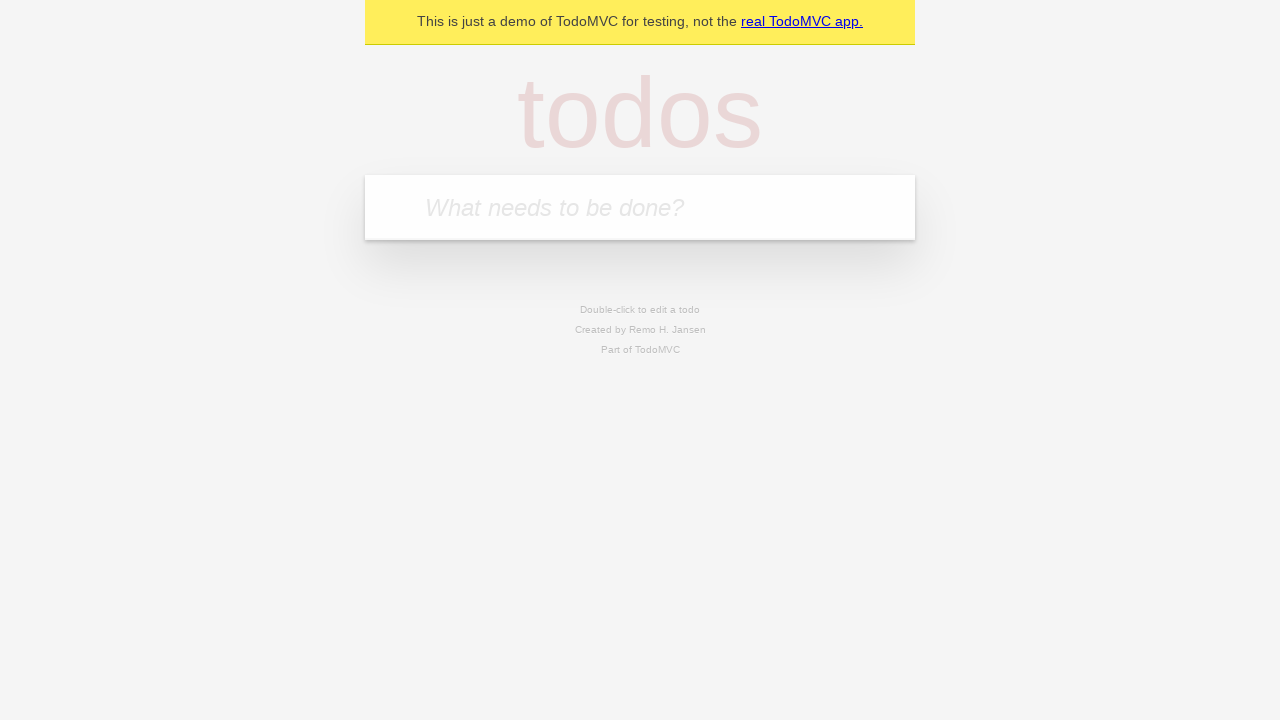

Filled input field with first todo item 'buy some cheese' on internal:attr=[placeholder="What needs to be done?"i]
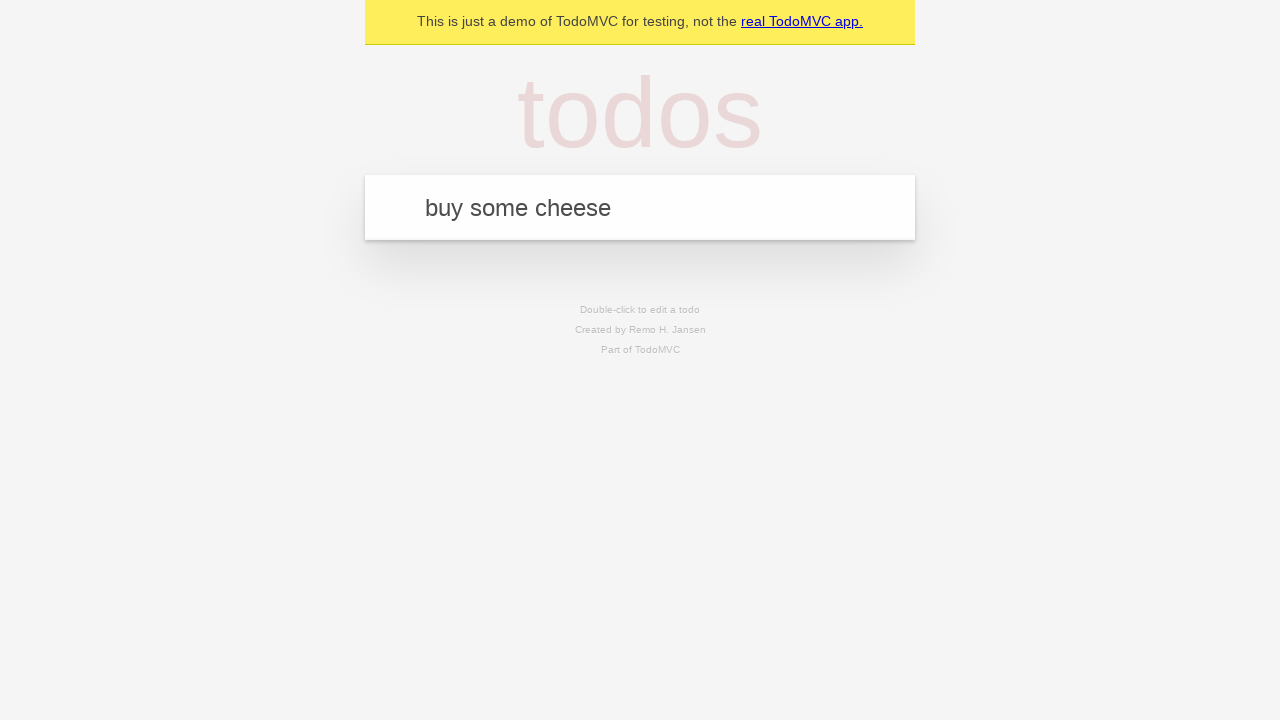

Pressed Enter to add first todo item on internal:attr=[placeholder="What needs to be done?"i]
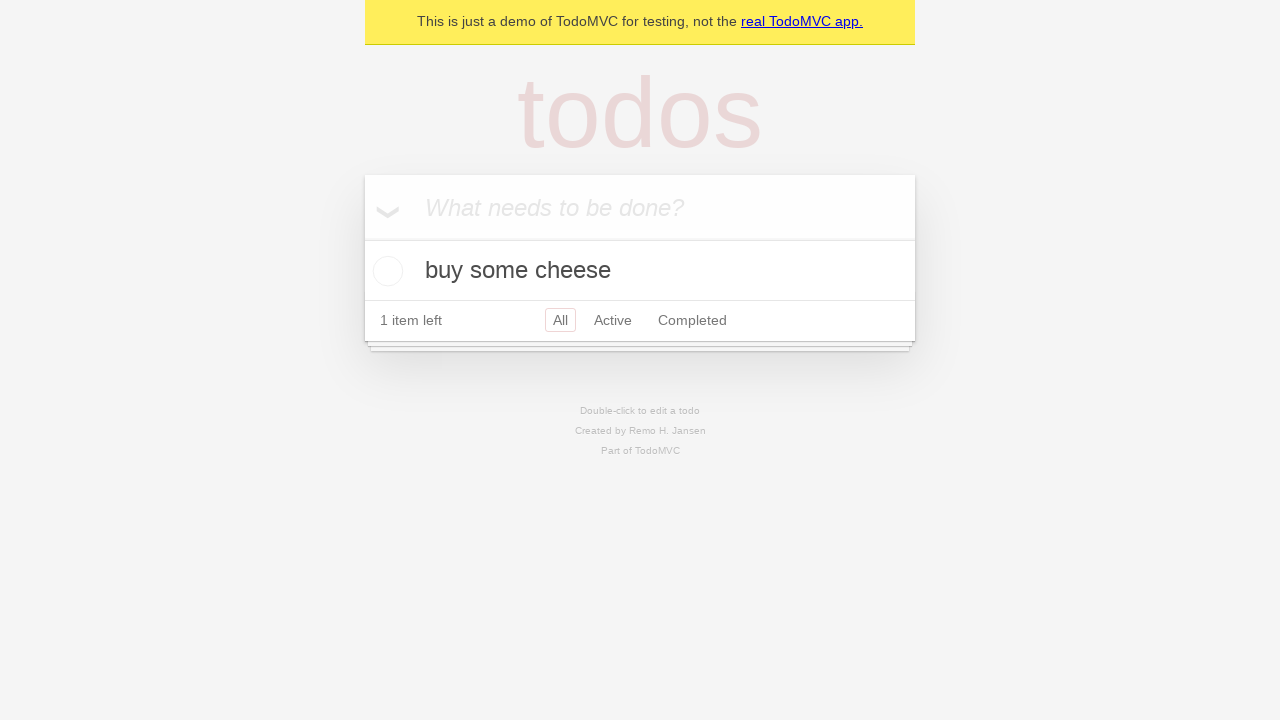

Filled input field with second todo item 'feed the cat' on internal:attr=[placeholder="What needs to be done?"i]
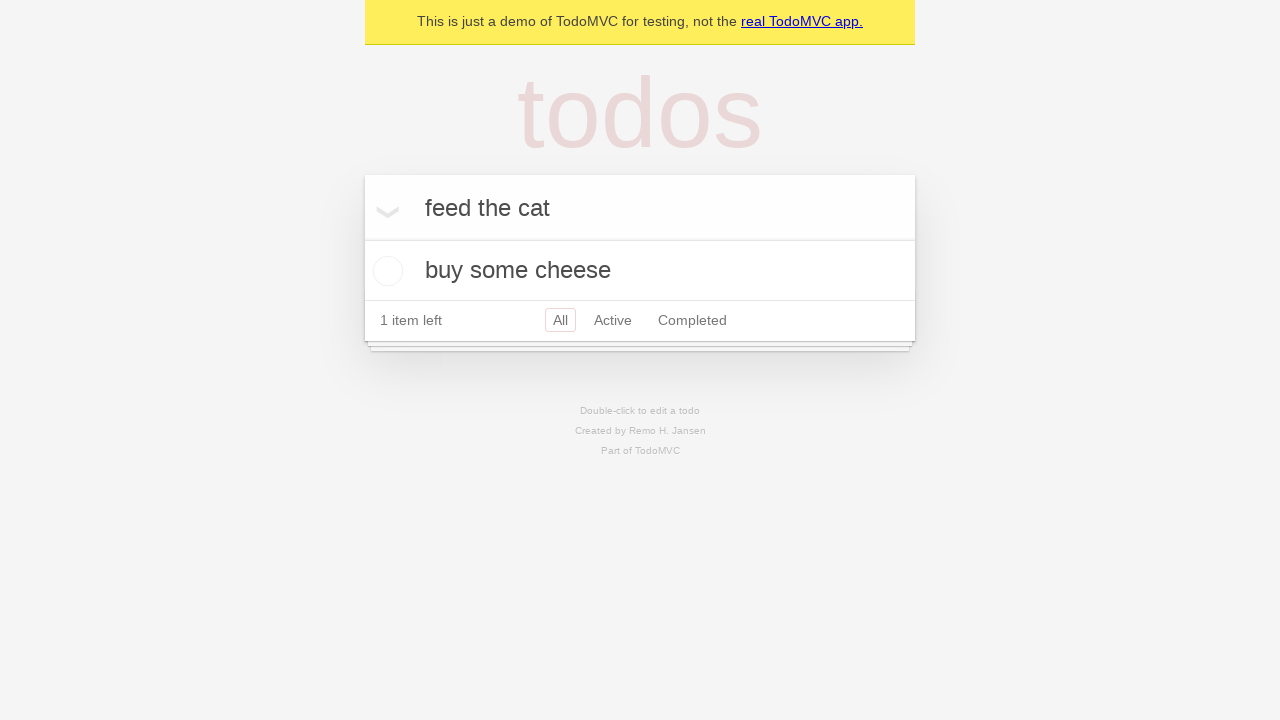

Pressed Enter to add second todo item on internal:attr=[placeholder="What needs to be done?"i]
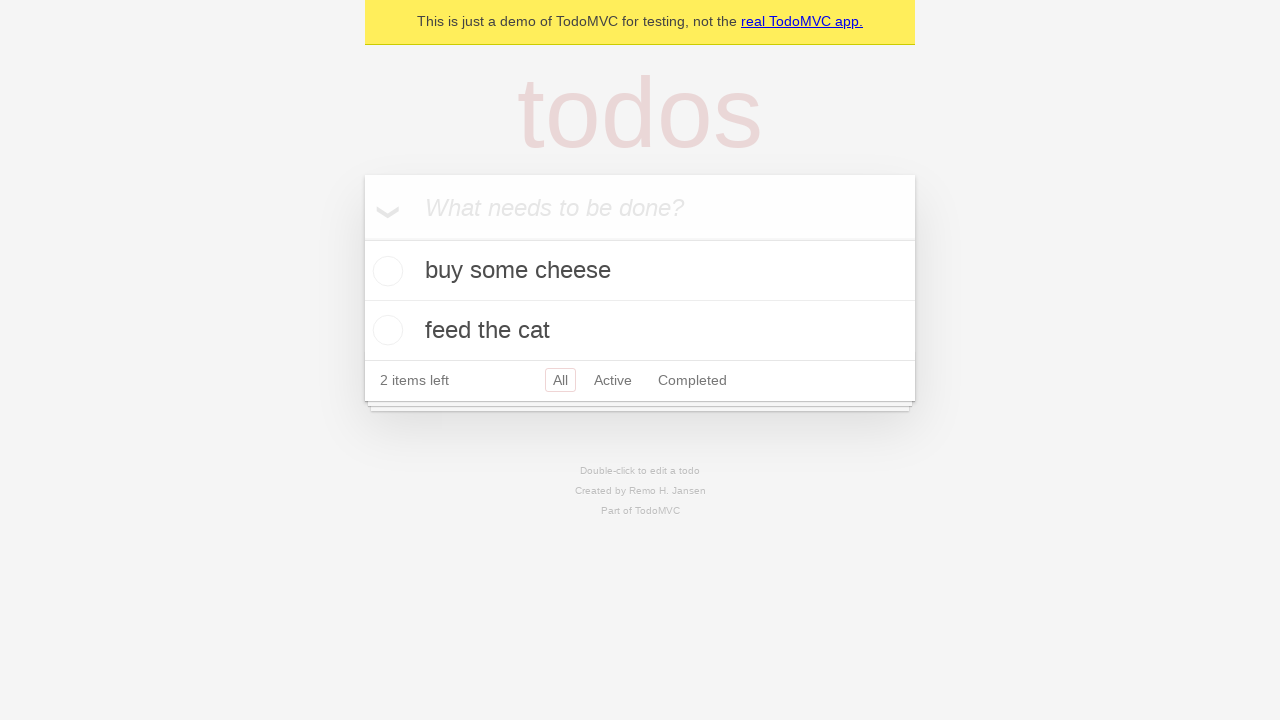

Checked the checkbox for first todo item to mark it as complete at (385, 271) on internal:testid=[data-testid="todo-item"s] >> nth=0 >> internal:role=checkbox
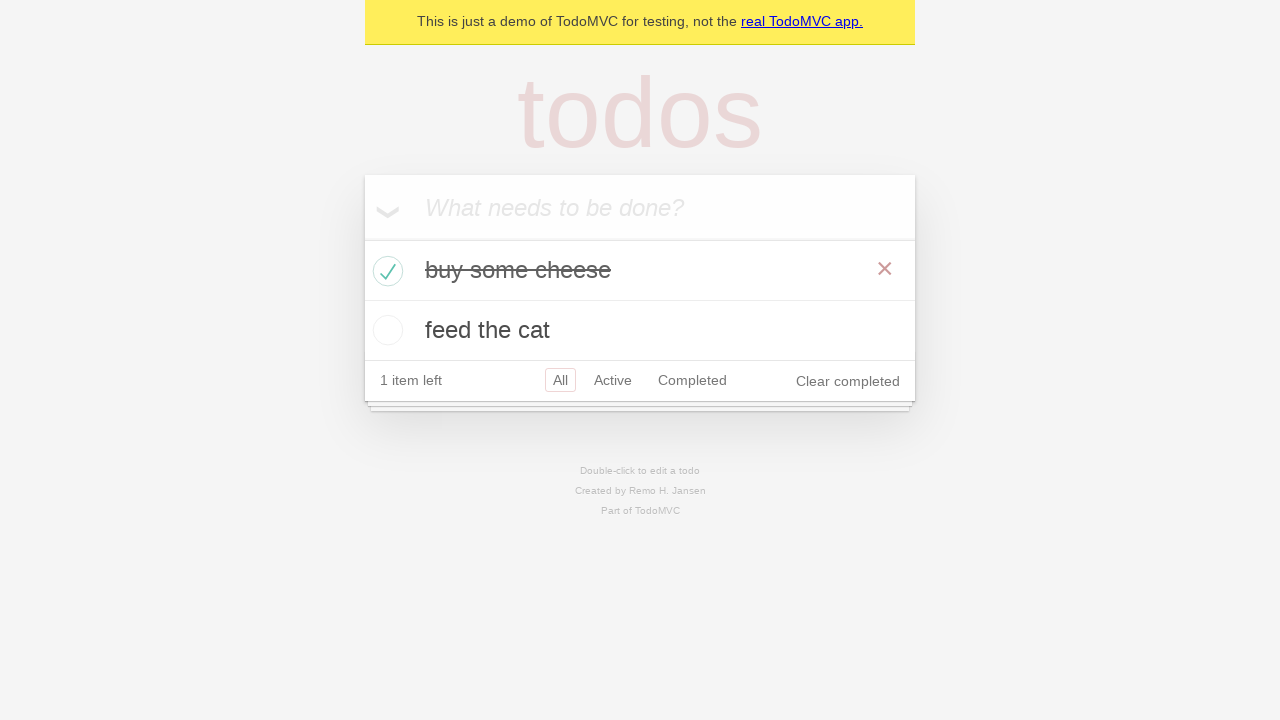

Unchecked the checkbox for first todo item to mark it as incomplete at (385, 271) on internal:testid=[data-testid="todo-item"s] >> nth=0 >> internal:role=checkbox
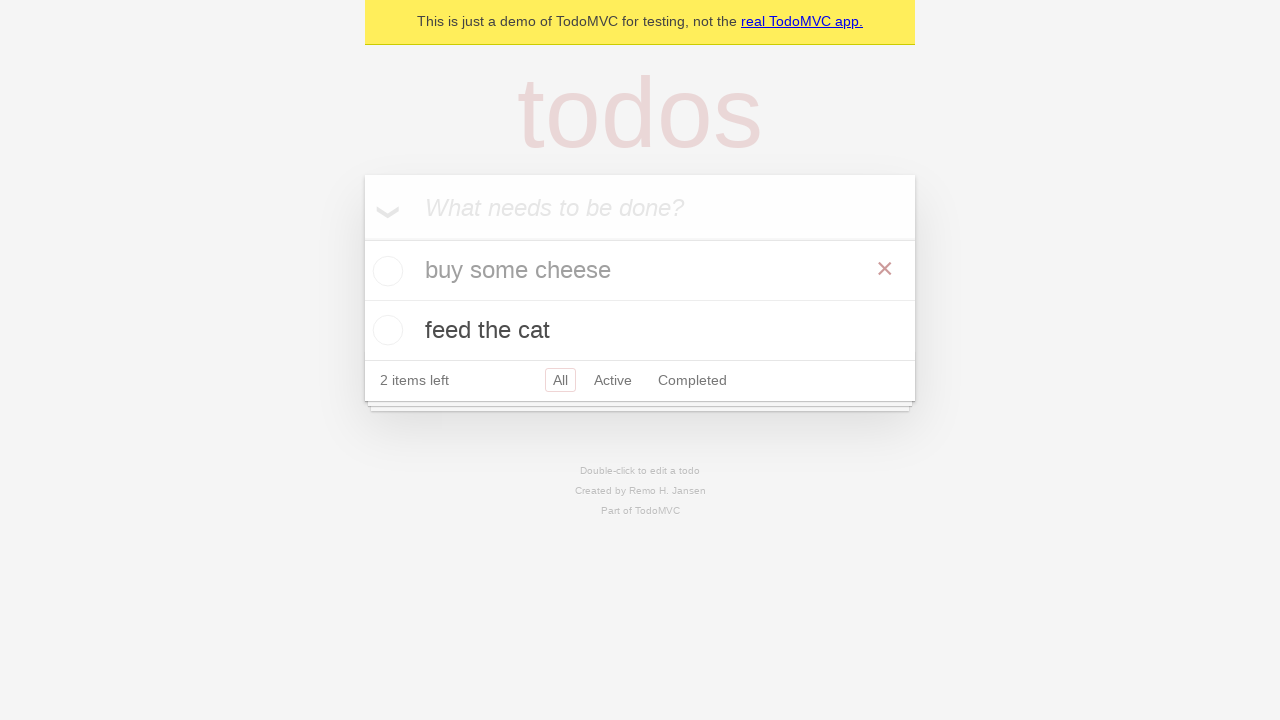

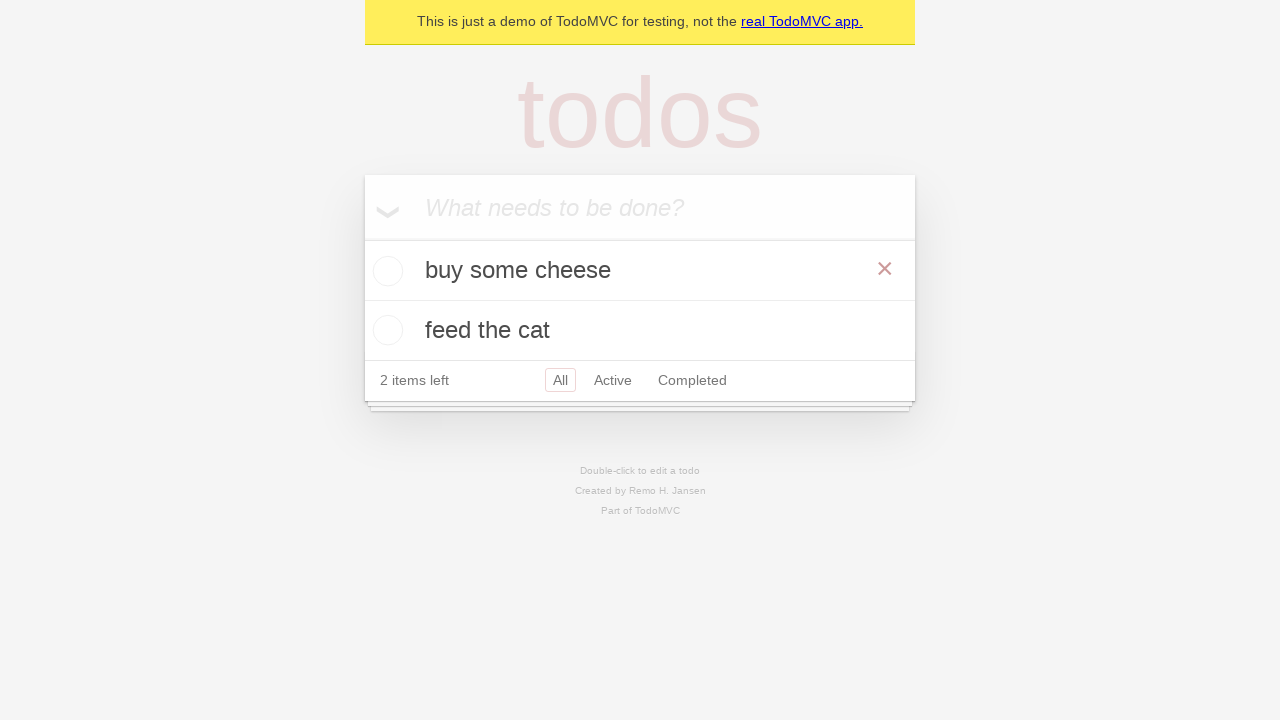